Tests form validation by submitting the registration form with invalid data such as numeric first name, invalid email format, and incomplete mobile number.

Starting URL: https://demoqa.com/automation-practice-form

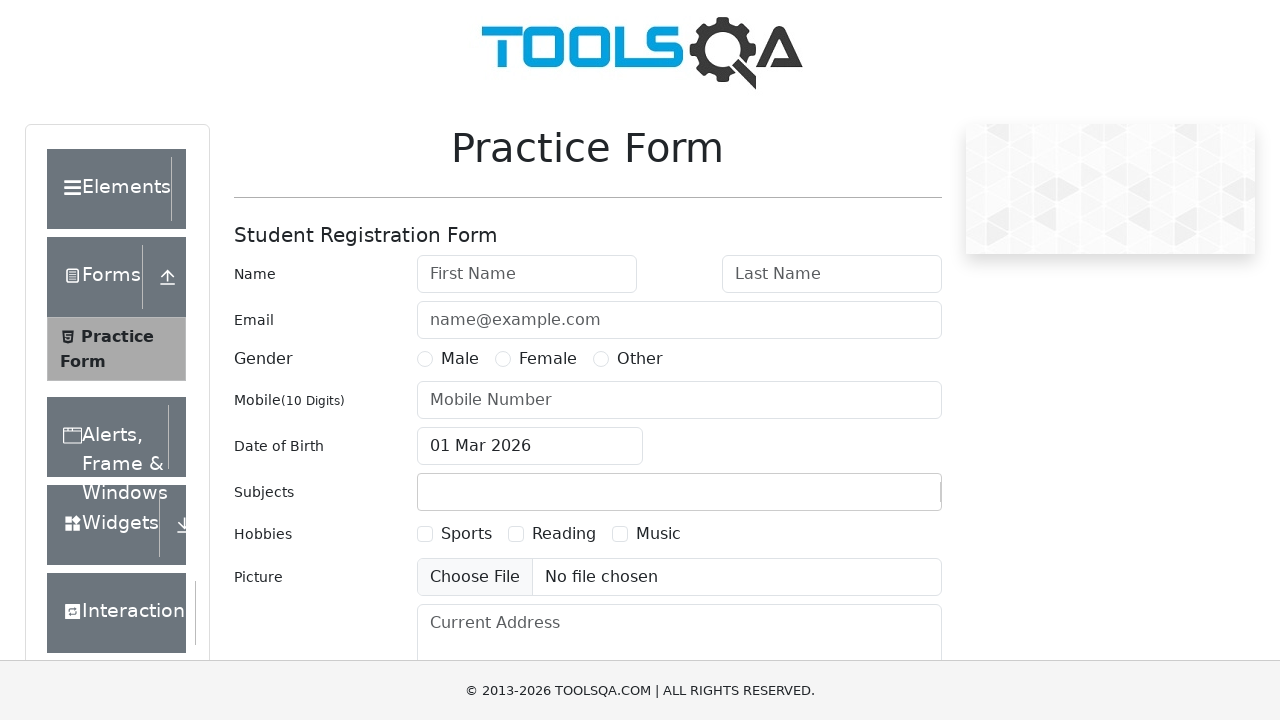

Filled first name field with numeric value '123' on #firstName
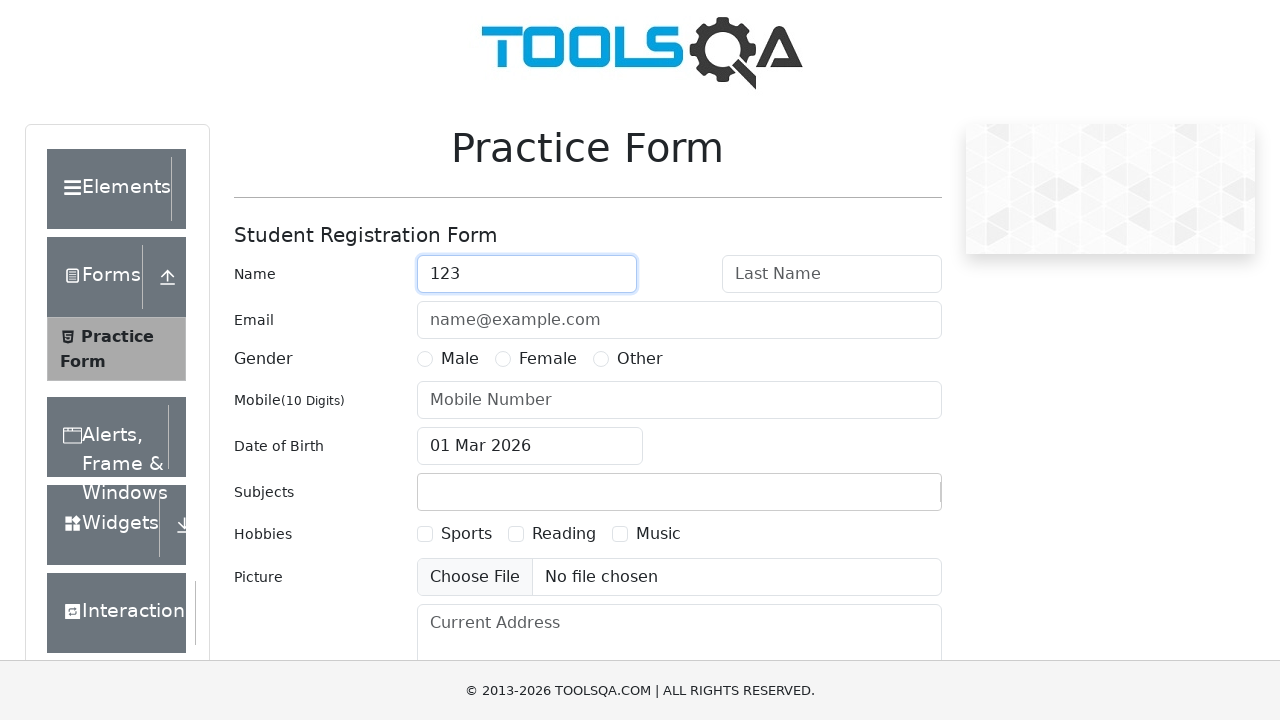

Filled last name field with 'Doe123' containing numbers on #lastName
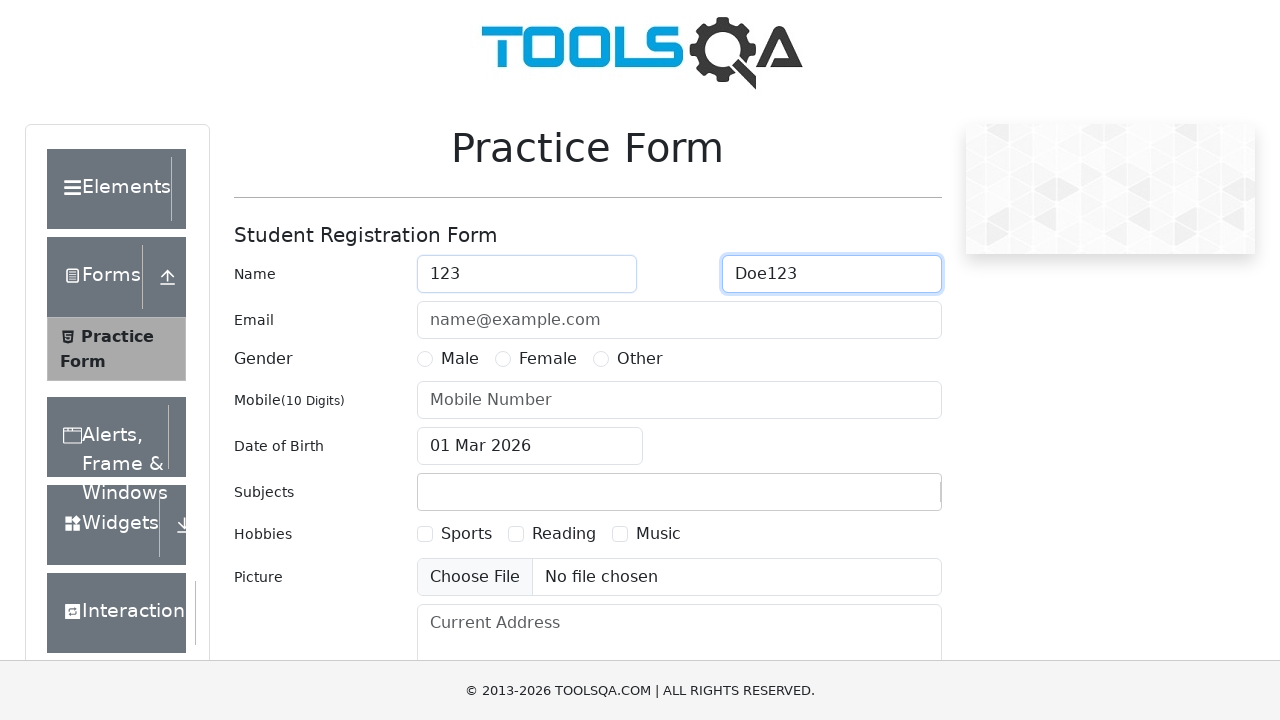

Filled email field with invalid format 'johndoe@example' missing TLD on #userEmail
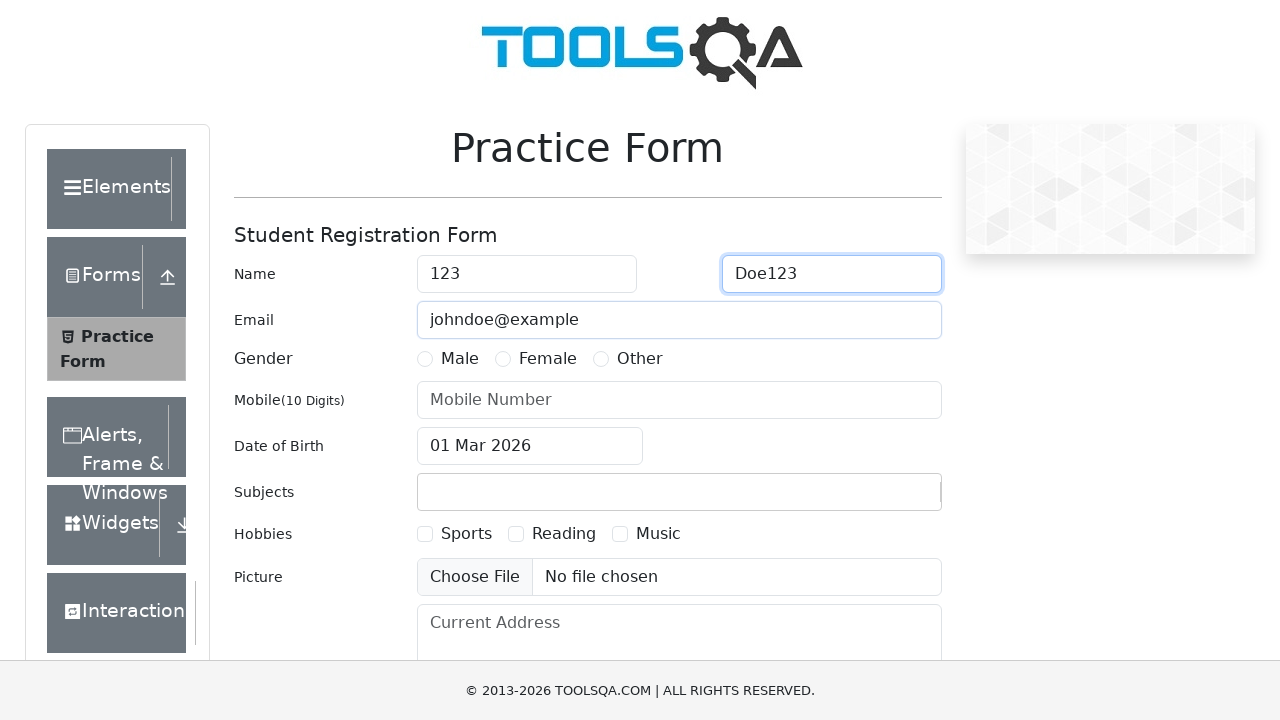

Selected Female gender option at (548, 359) on label[for='gender-radio-2']
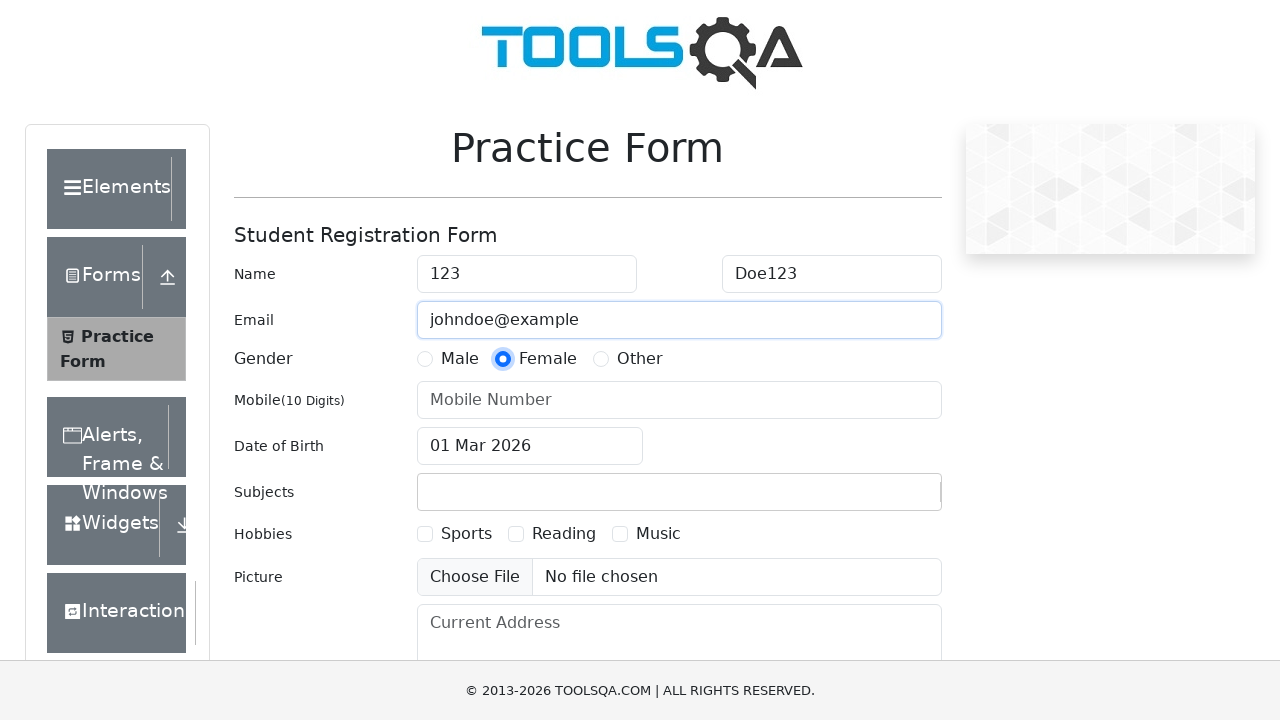

Filled mobile number with incomplete length '12345' on #userNumber
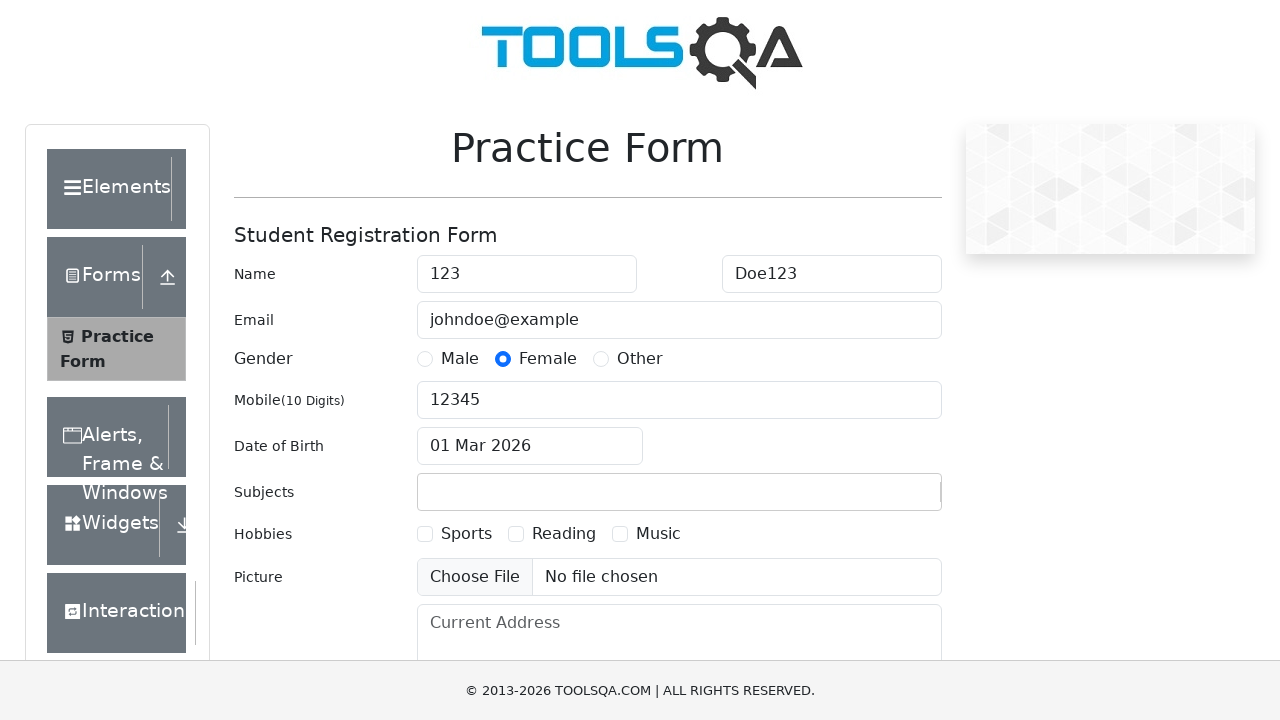

Clicked date of birth input field at (530, 446) on #dateOfBirthInput
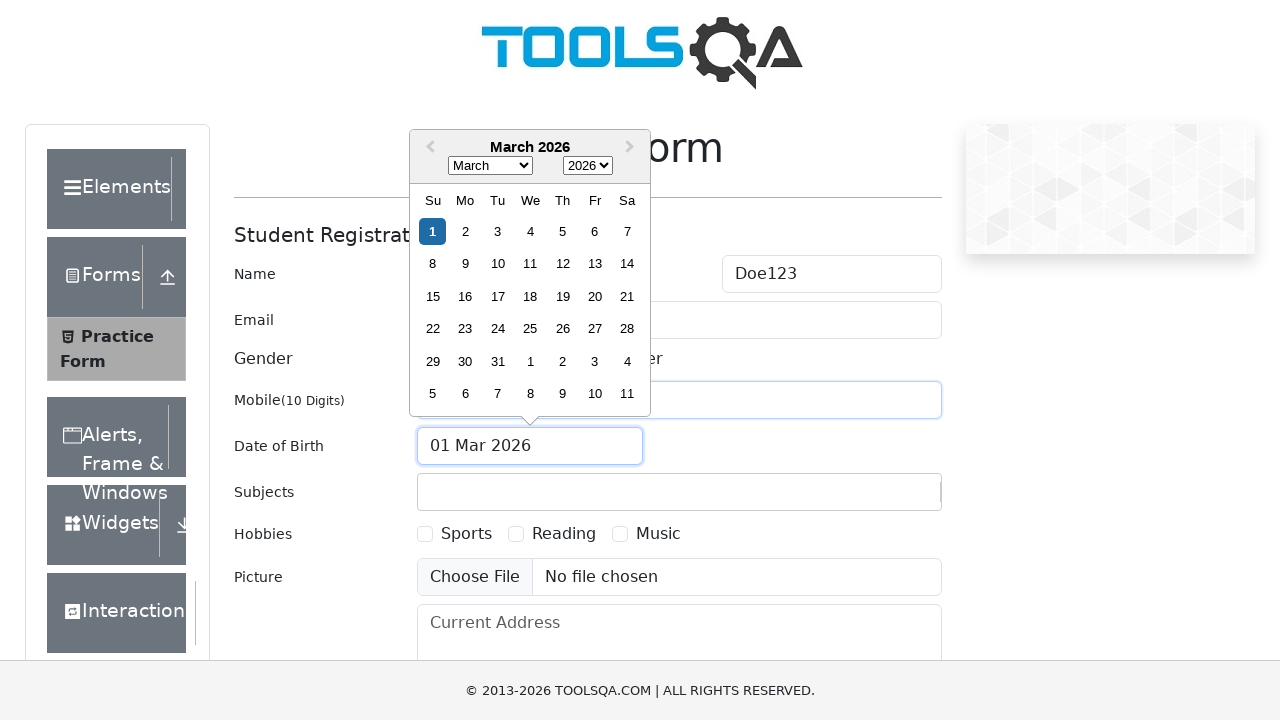

Selected all text in date field
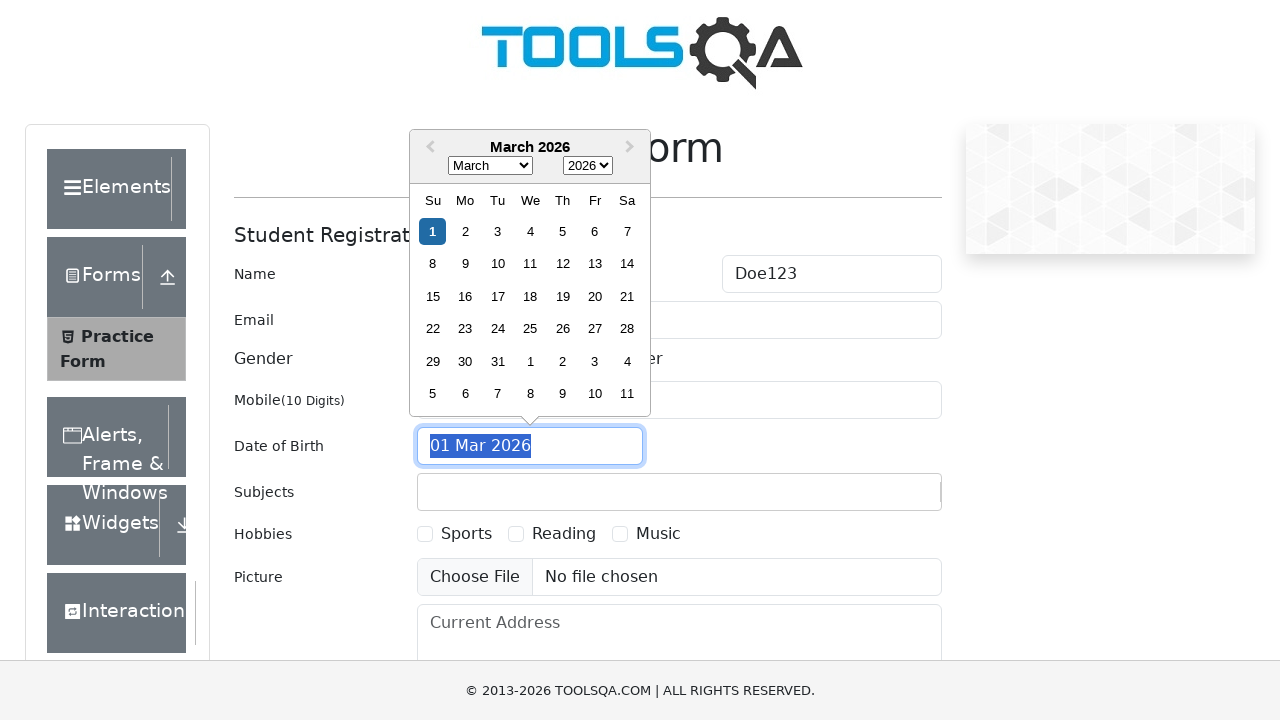

Typed invalid date '30 Feb 2000' (February 30th does not exist)
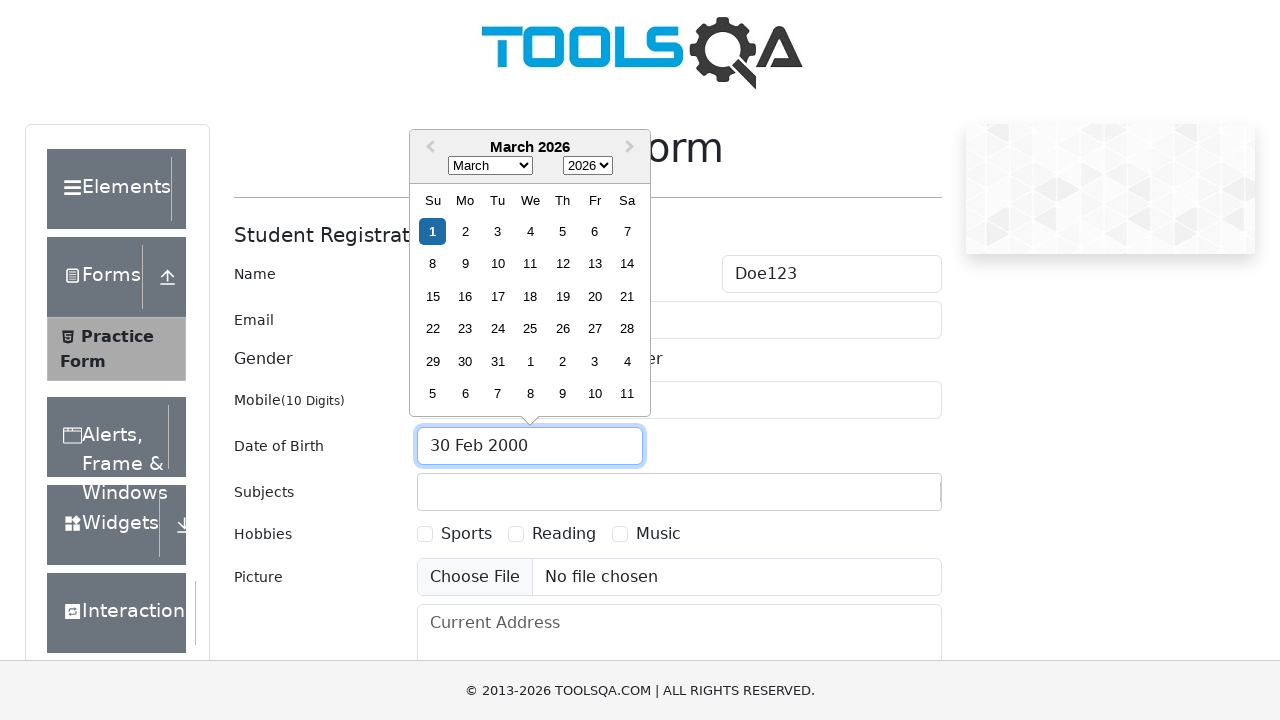

Pressed Escape to close date picker
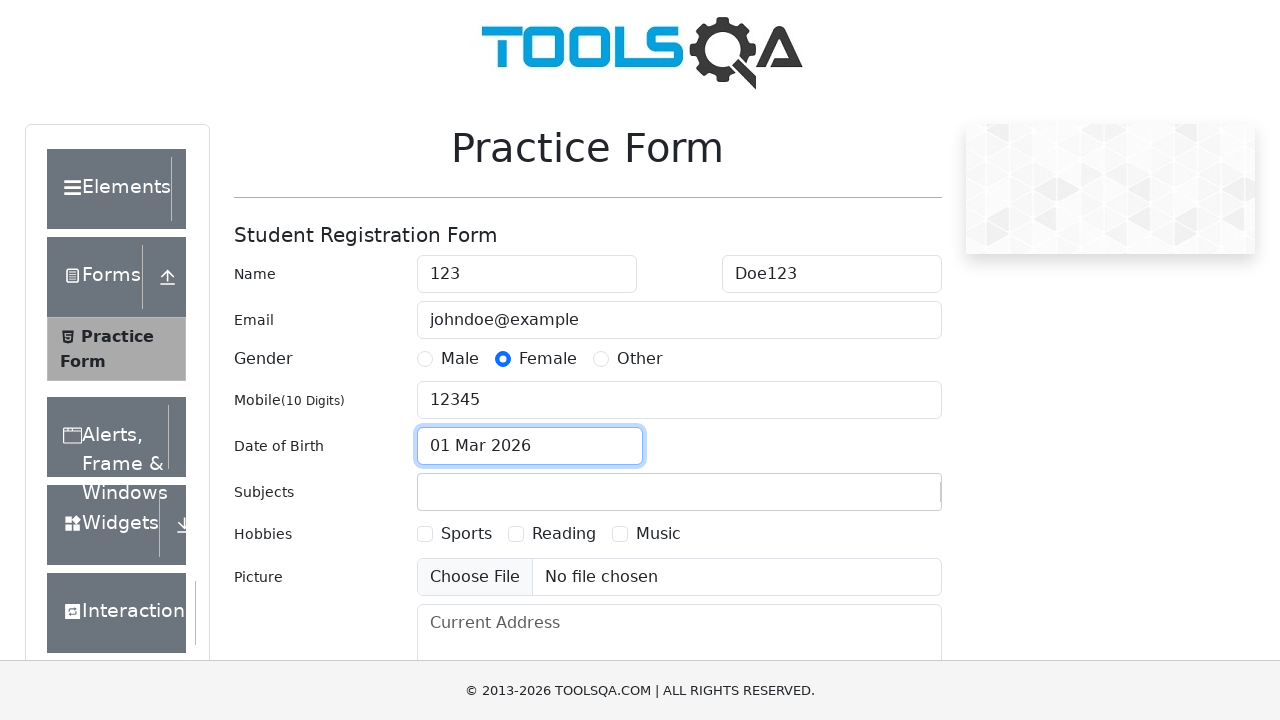

Clicked submit button to trigger form validation with invalid data at (885, 499) on #submit
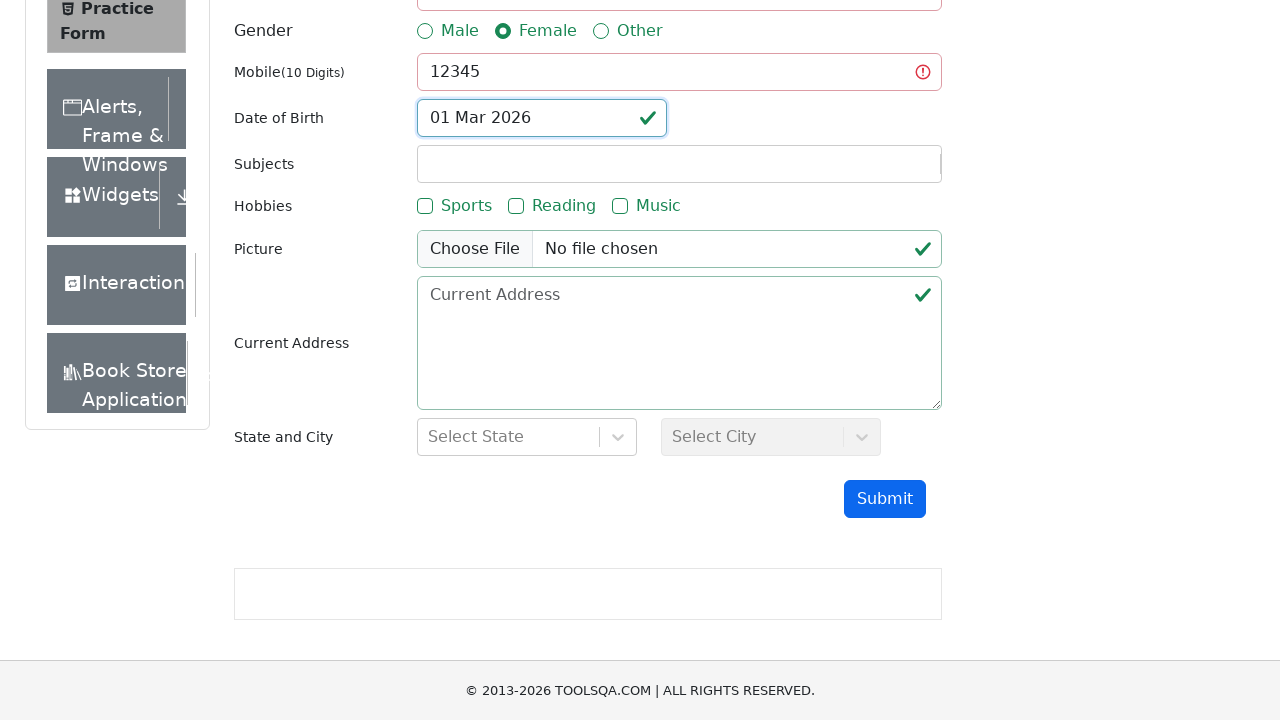

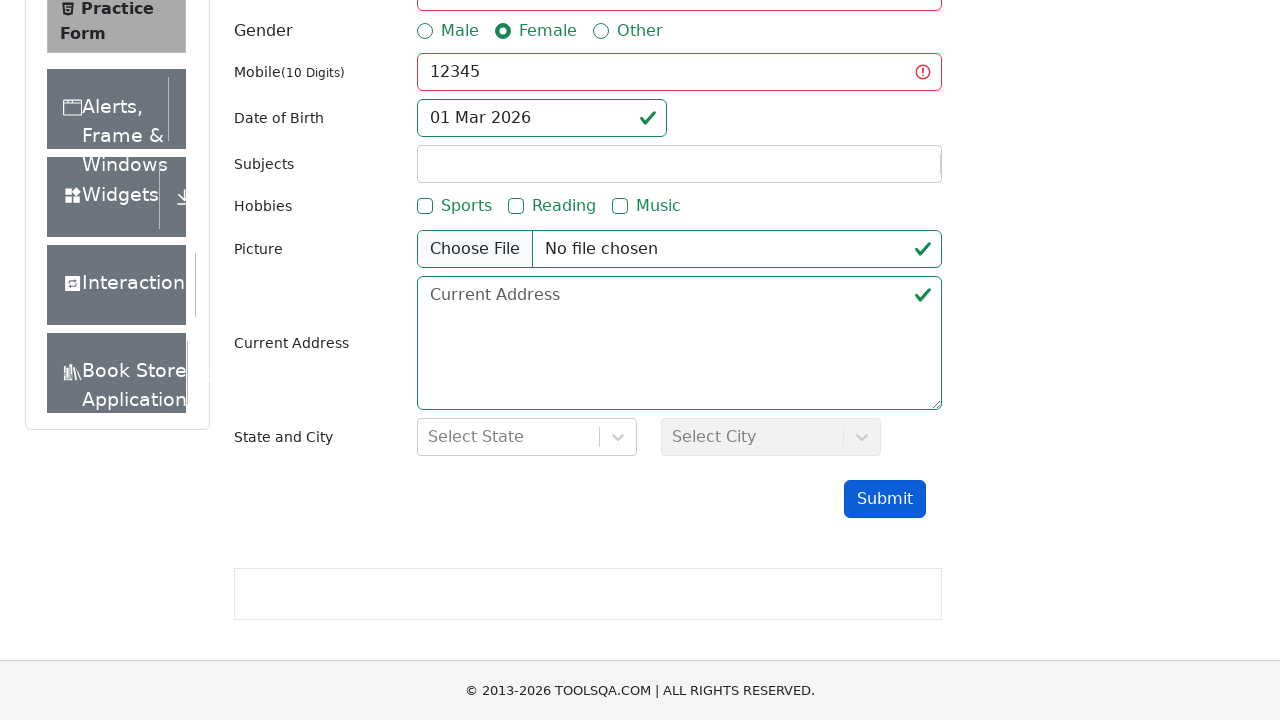